Tests filtering to display only active items using the Active filter link.

Starting URL: https://demo.playwright.dev/todomvc

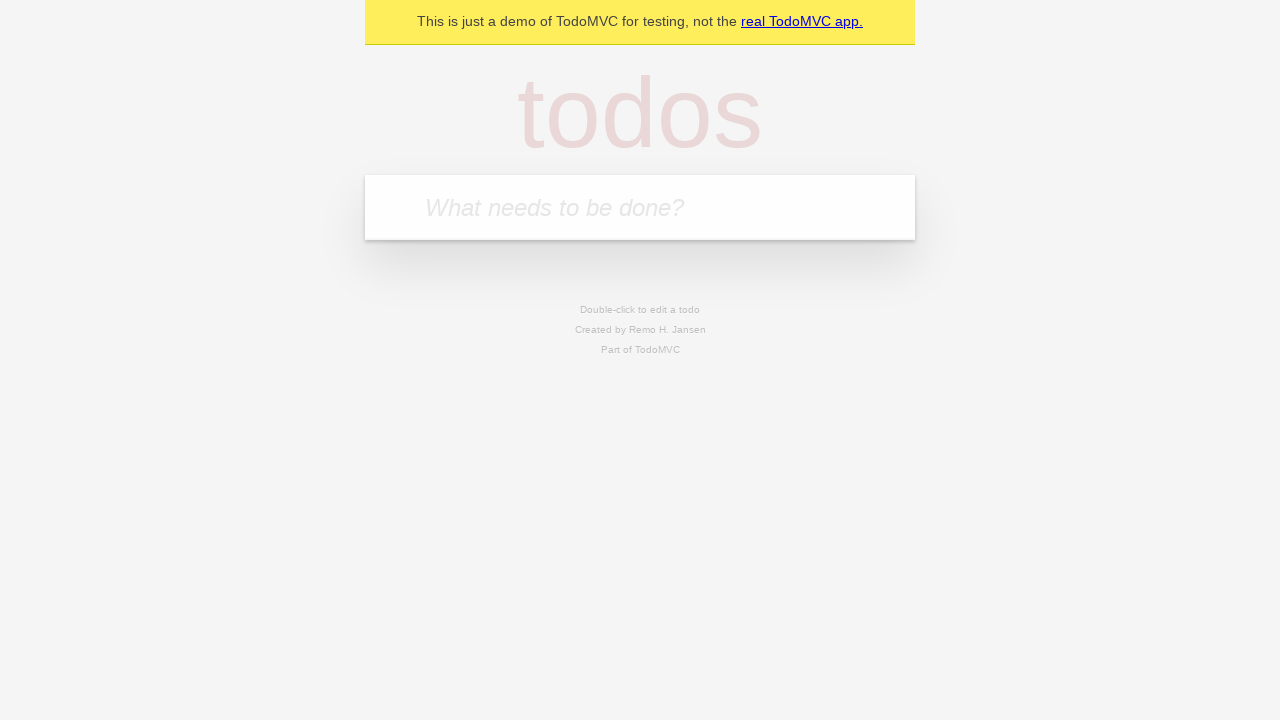

Filled todo input with 'buy some cheese' on internal:attr=[placeholder="What needs to be done?"i]
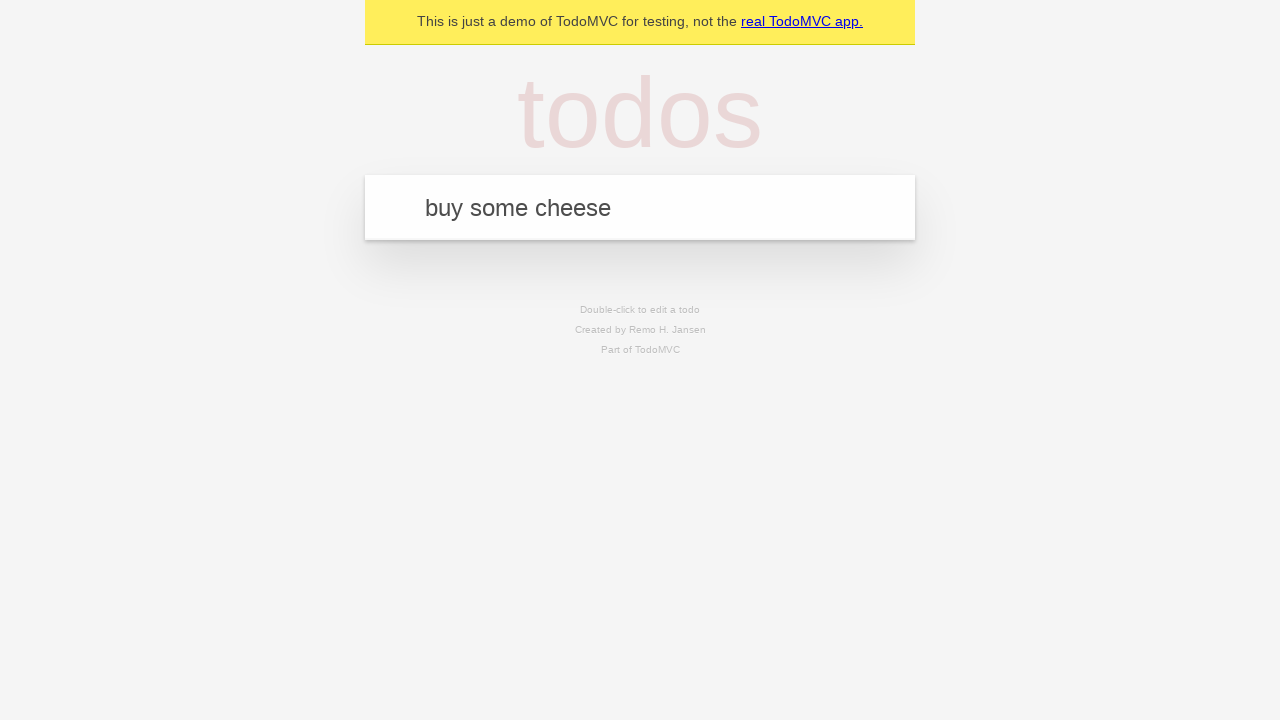

Pressed Enter to create first todo on internal:attr=[placeholder="What needs to be done?"i]
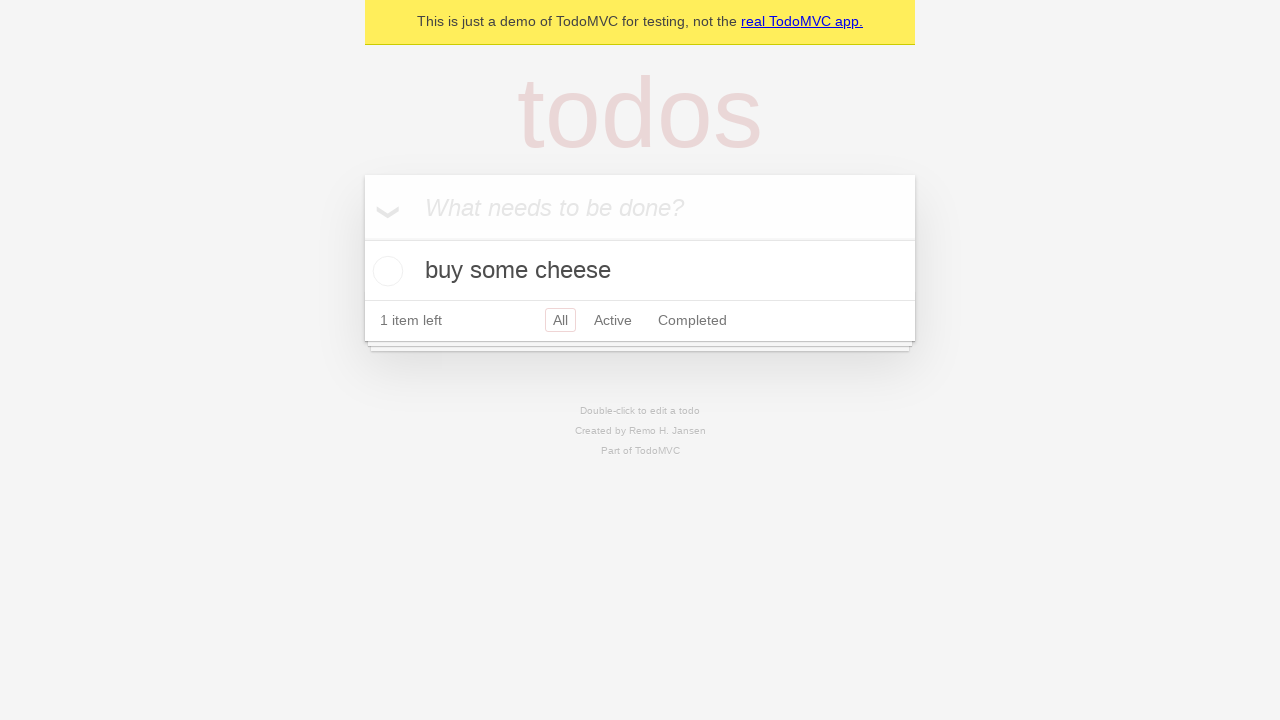

Filled todo input with 'feed the cat' on internal:attr=[placeholder="What needs to be done?"i]
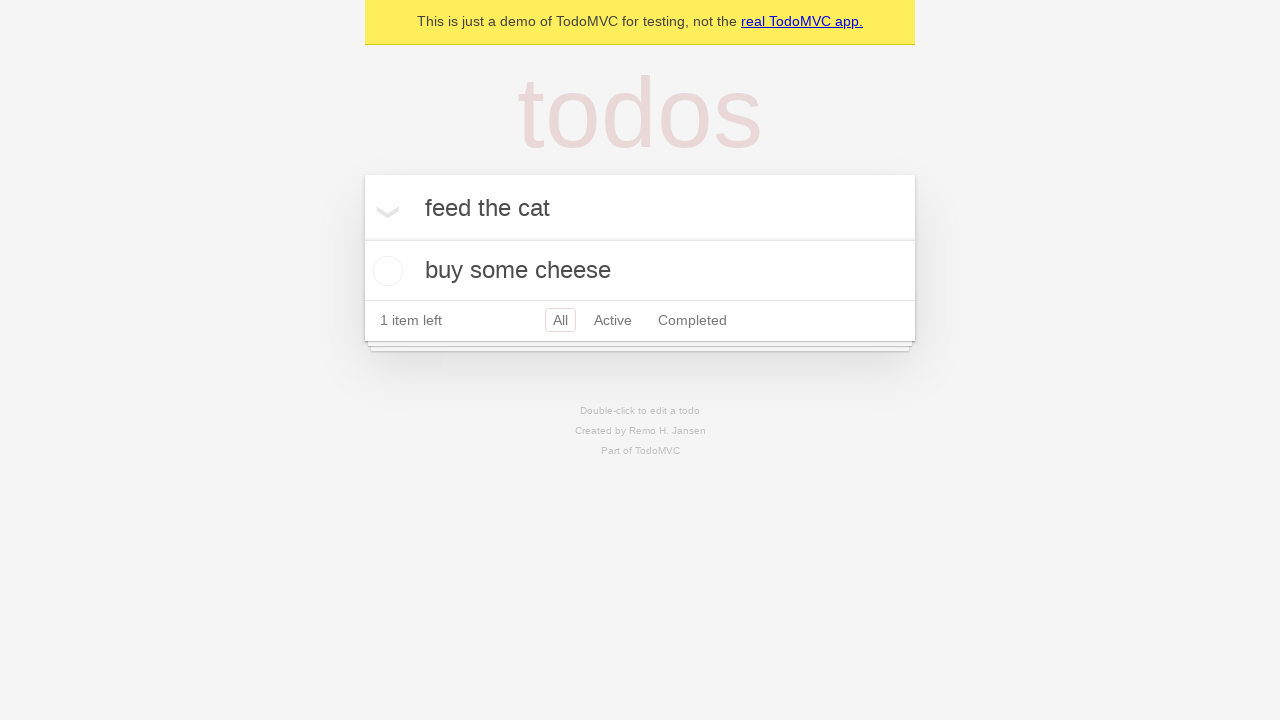

Pressed Enter to create second todo on internal:attr=[placeholder="What needs to be done?"i]
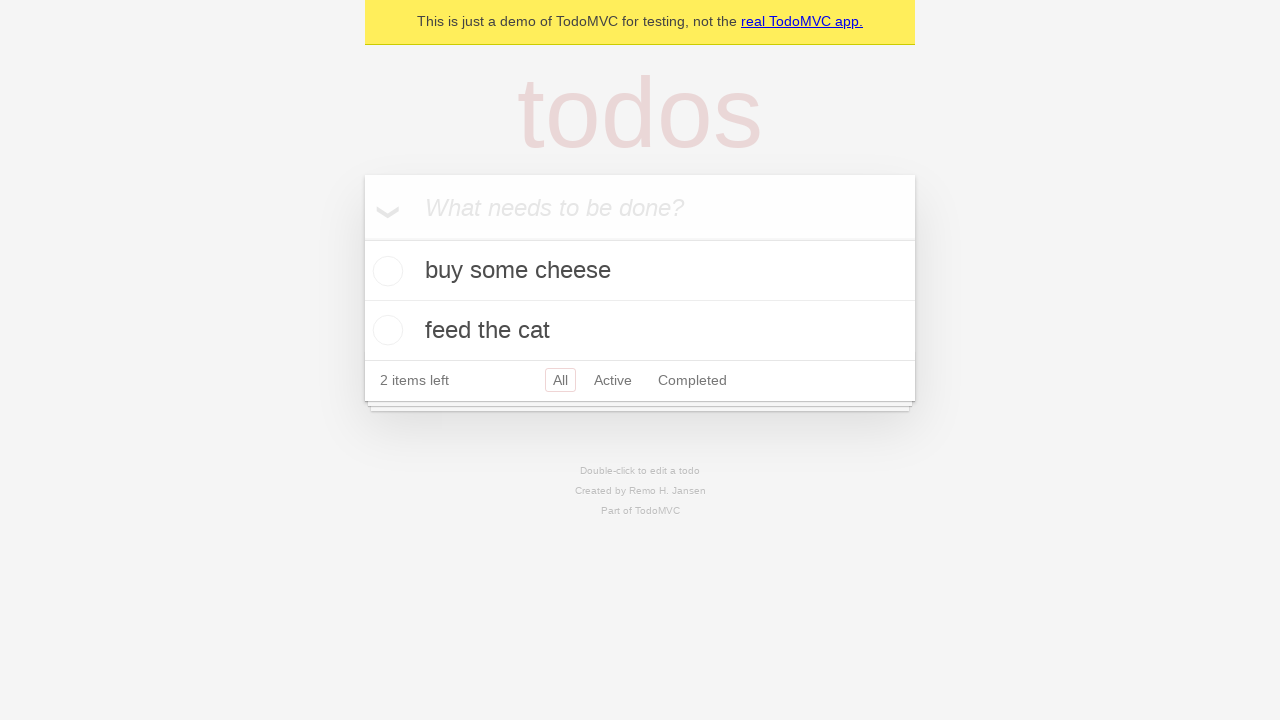

Filled todo input with 'book a doctors appointment' on internal:attr=[placeholder="What needs to be done?"i]
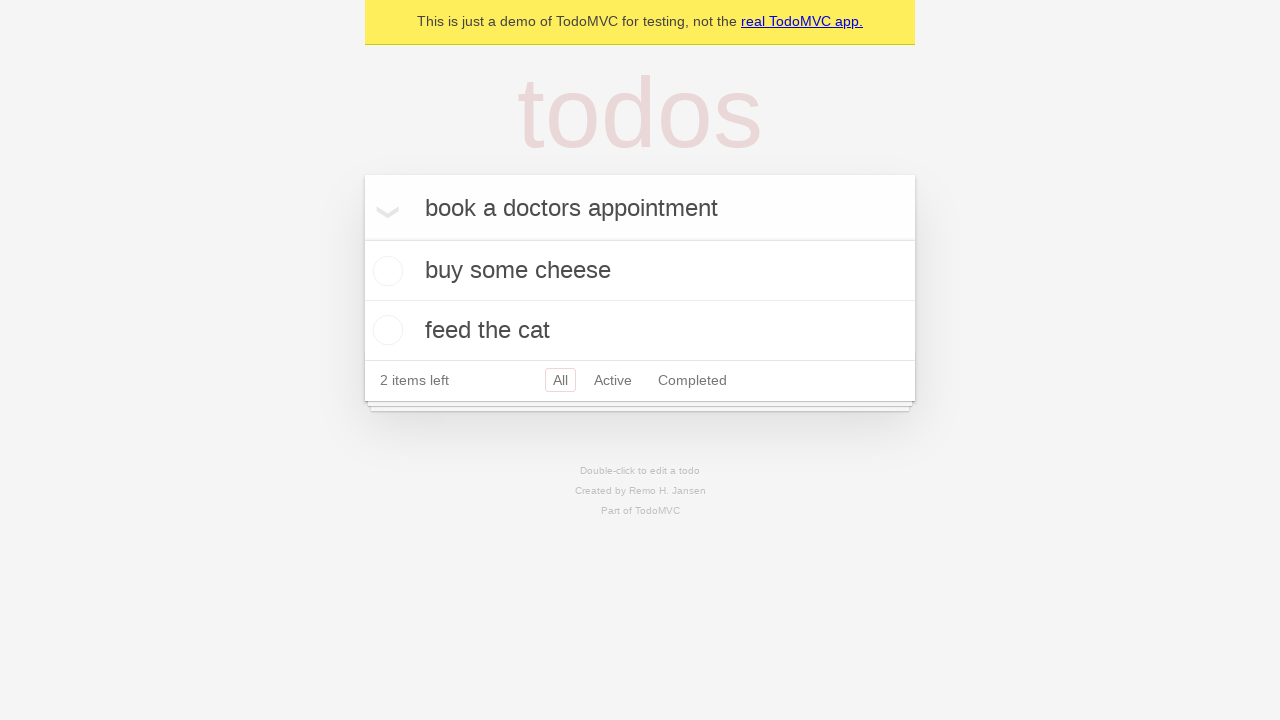

Pressed Enter to create third todo on internal:attr=[placeholder="What needs to be done?"i]
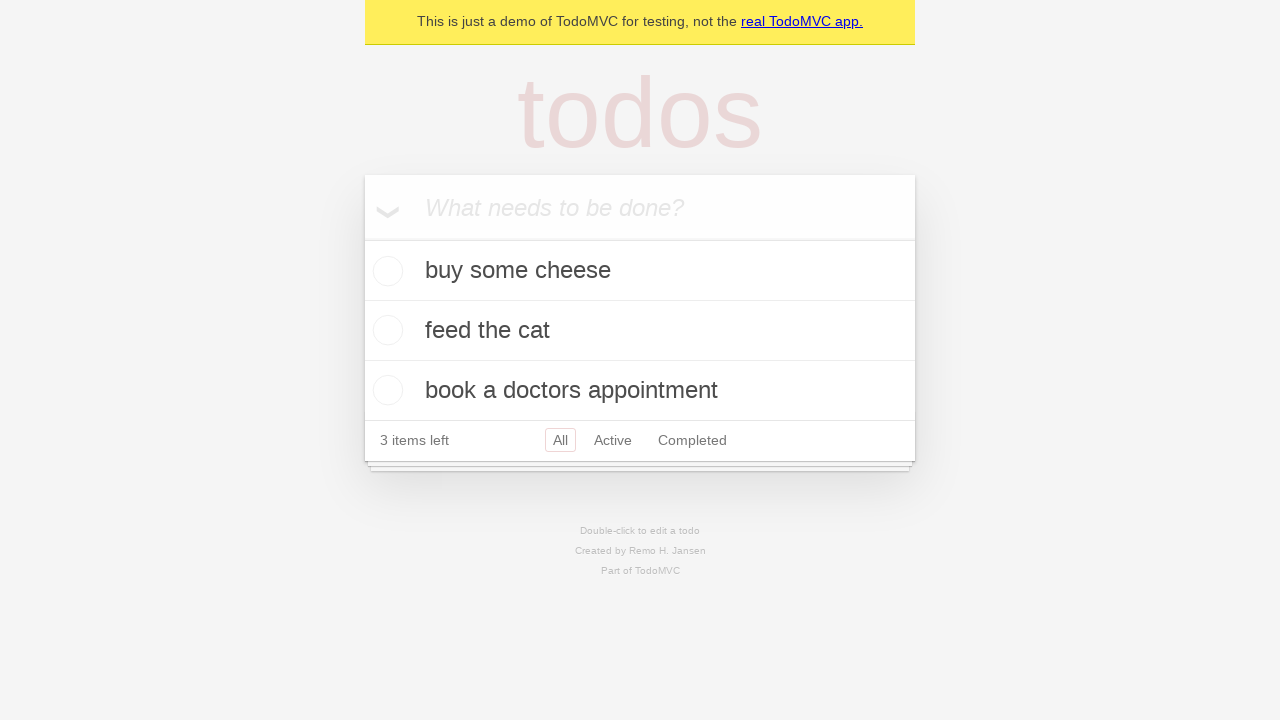

Checked the second todo item 'feed the cat' at (385, 330) on internal:testid=[data-testid="todo-item"s] >> nth=1 >> internal:role=checkbox
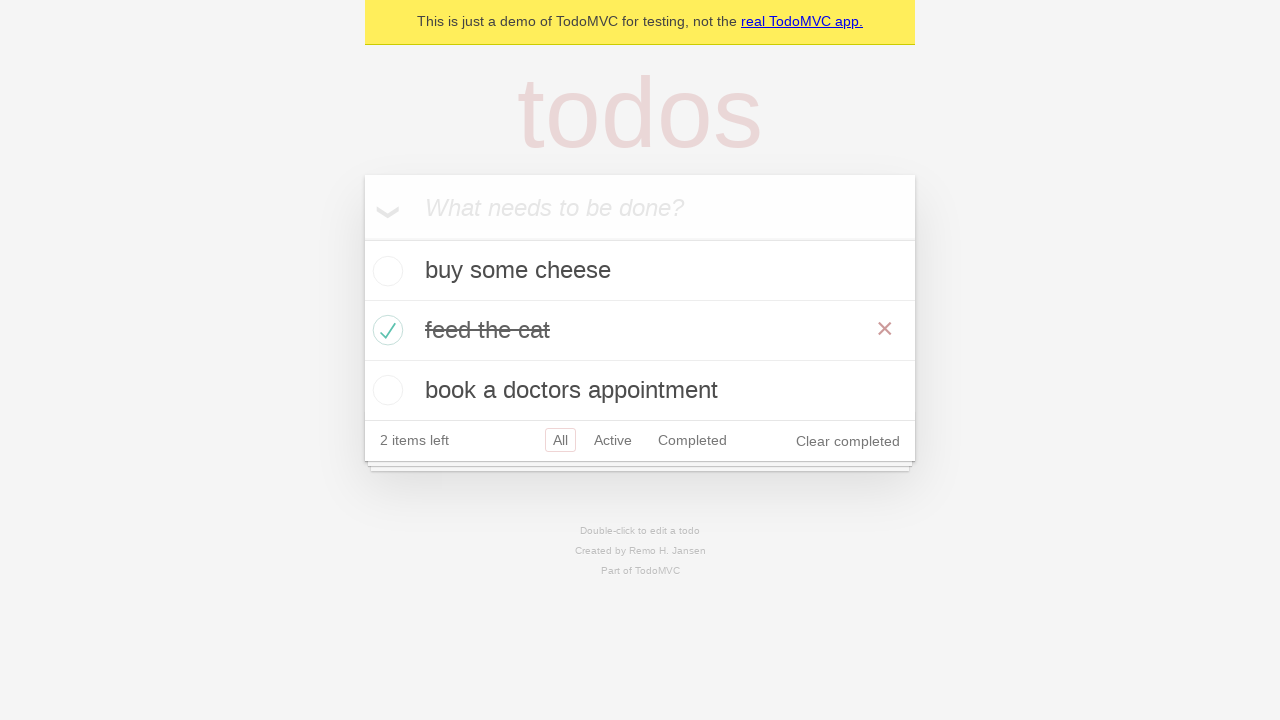

Clicked Active filter link to display only active items at (613, 440) on internal:role=link[name="Active"i]
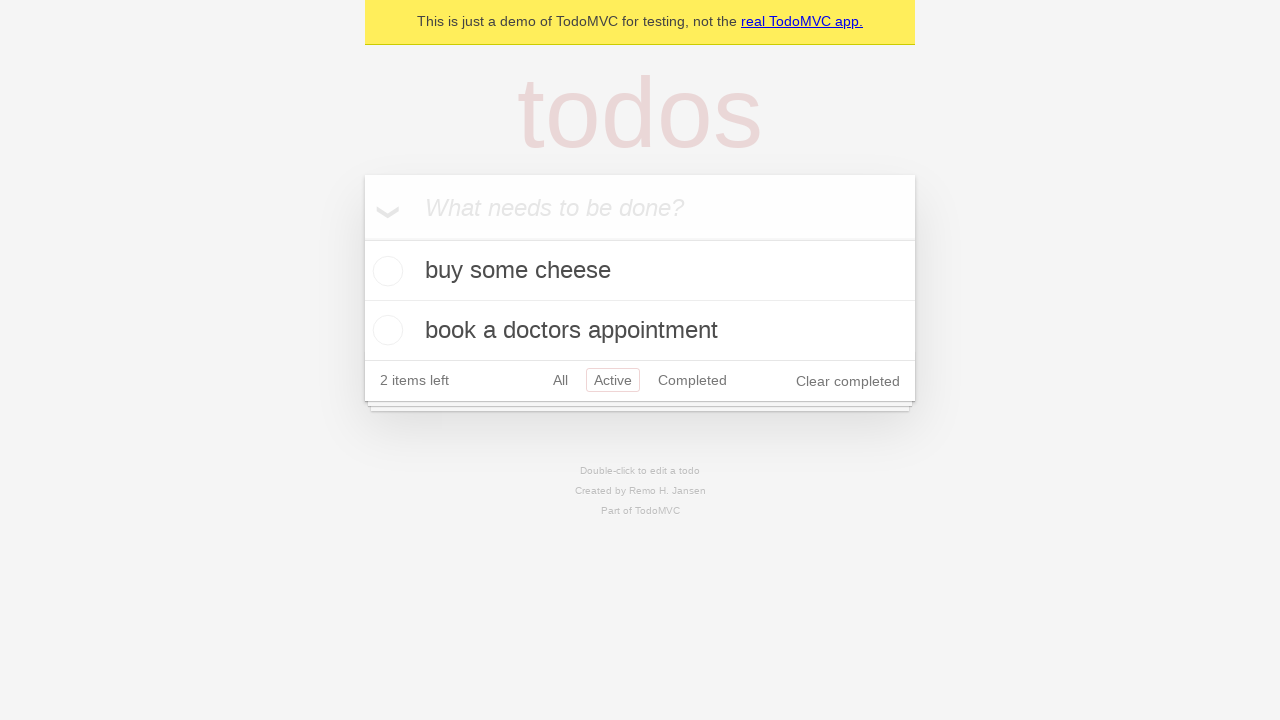

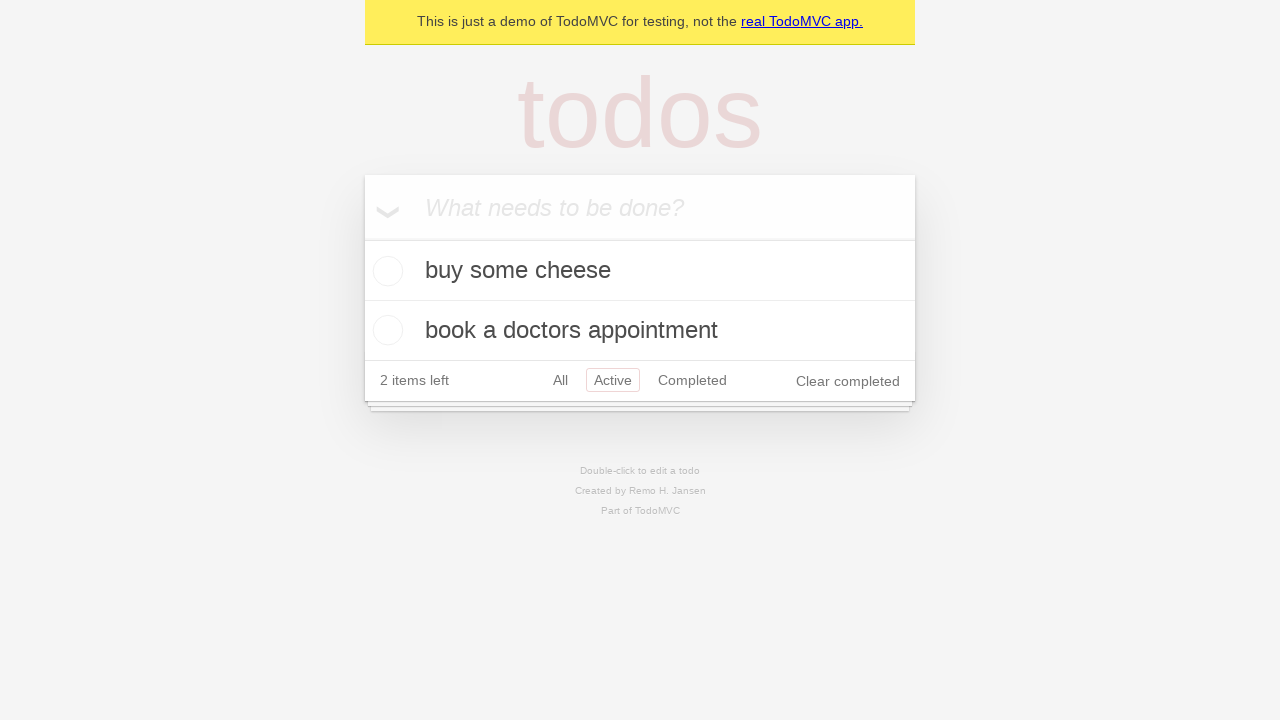